Tests checkbox functionality by navigating to the checkboxes page and verifying the initial state of two checkboxes

Starting URL: http://the-internet.herokuapp.com/

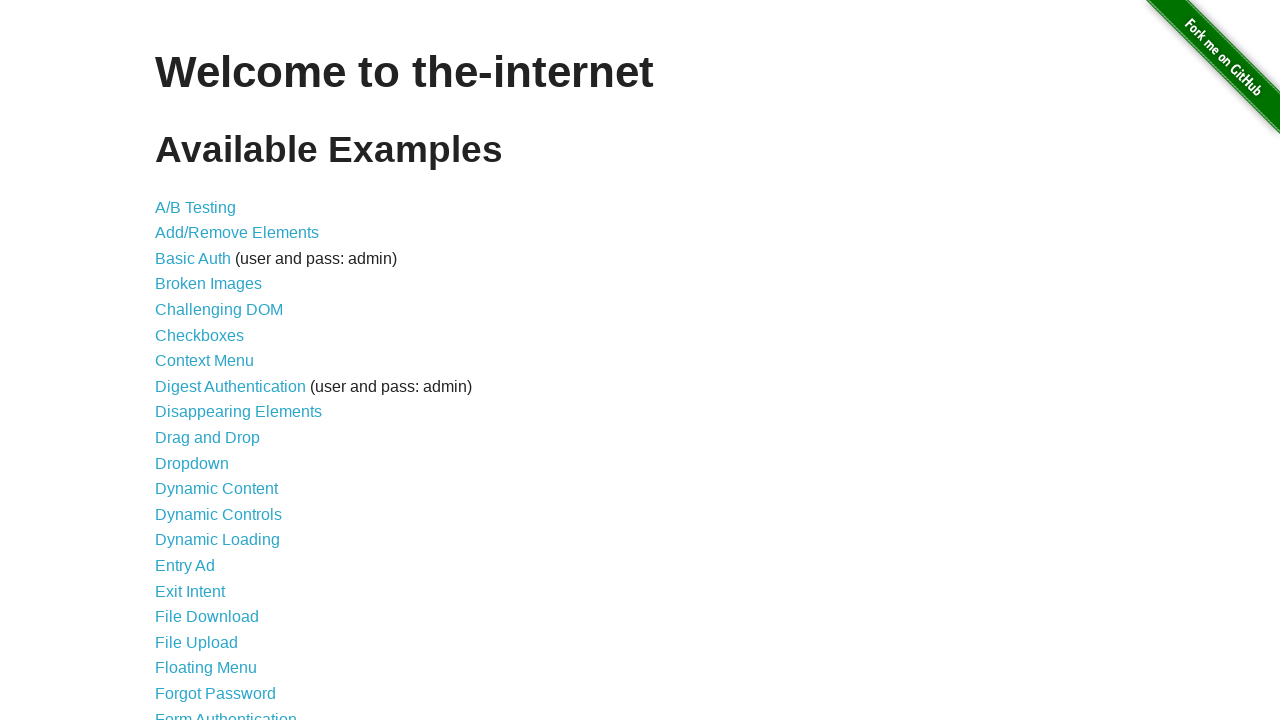

Clicked on the Checkboxes link at (200, 335) on a[href='/checkboxes']
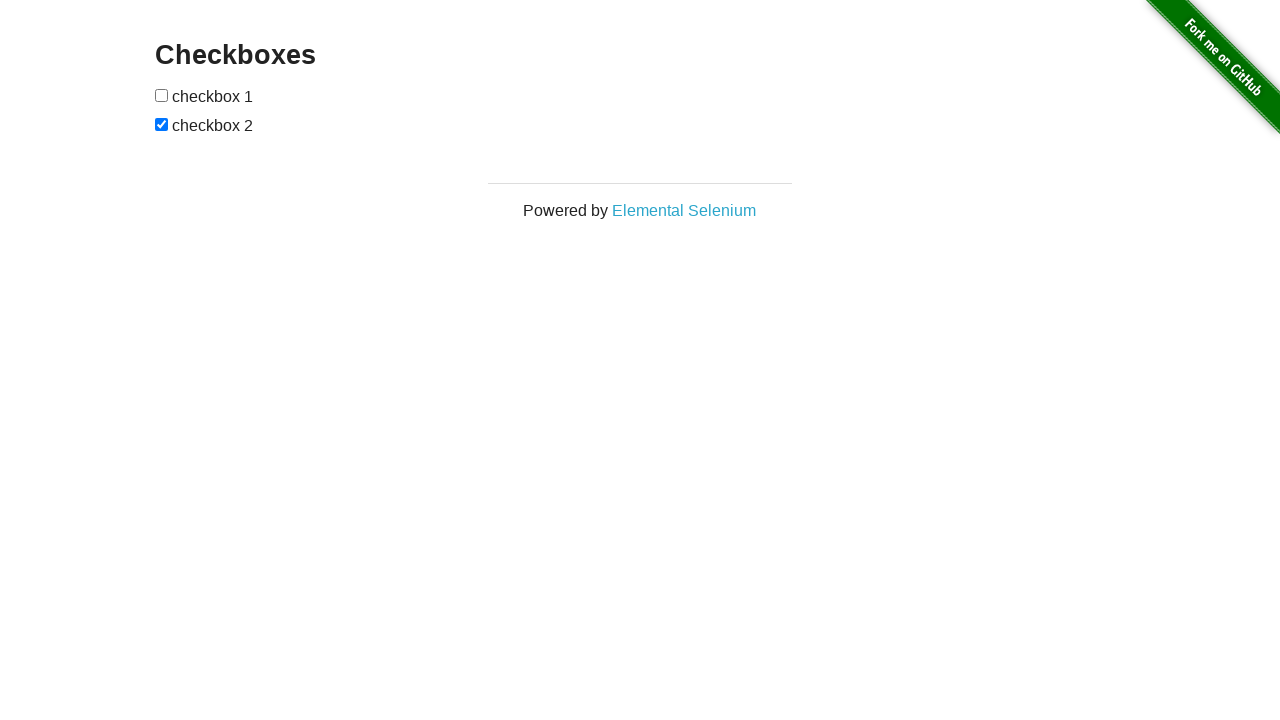

Checkboxes page loaded successfully
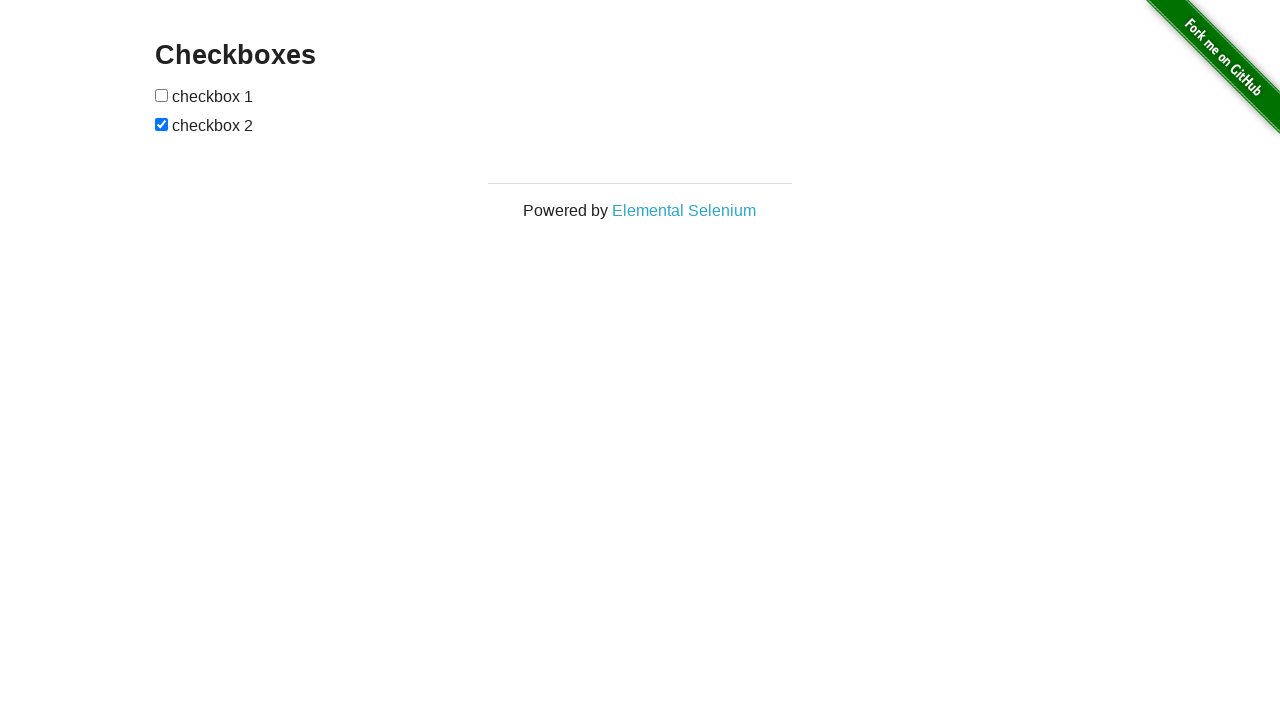

First checkbox element is present
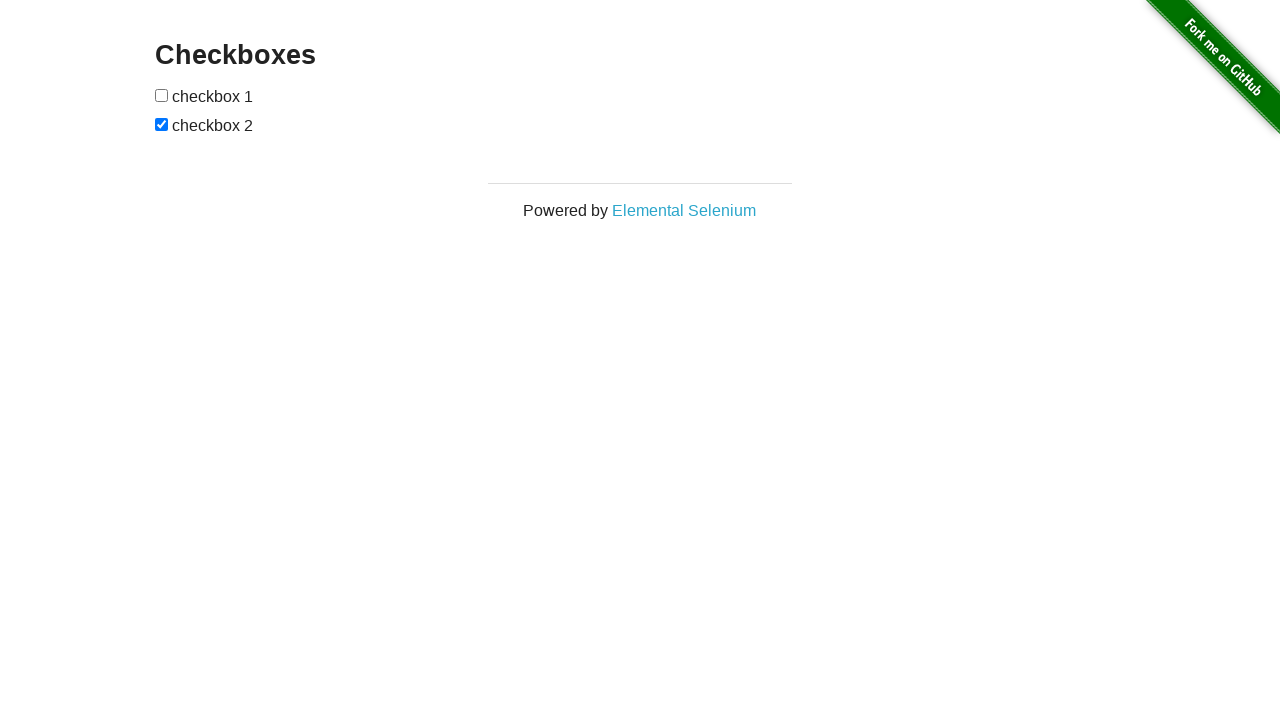

Second checkbox element is present
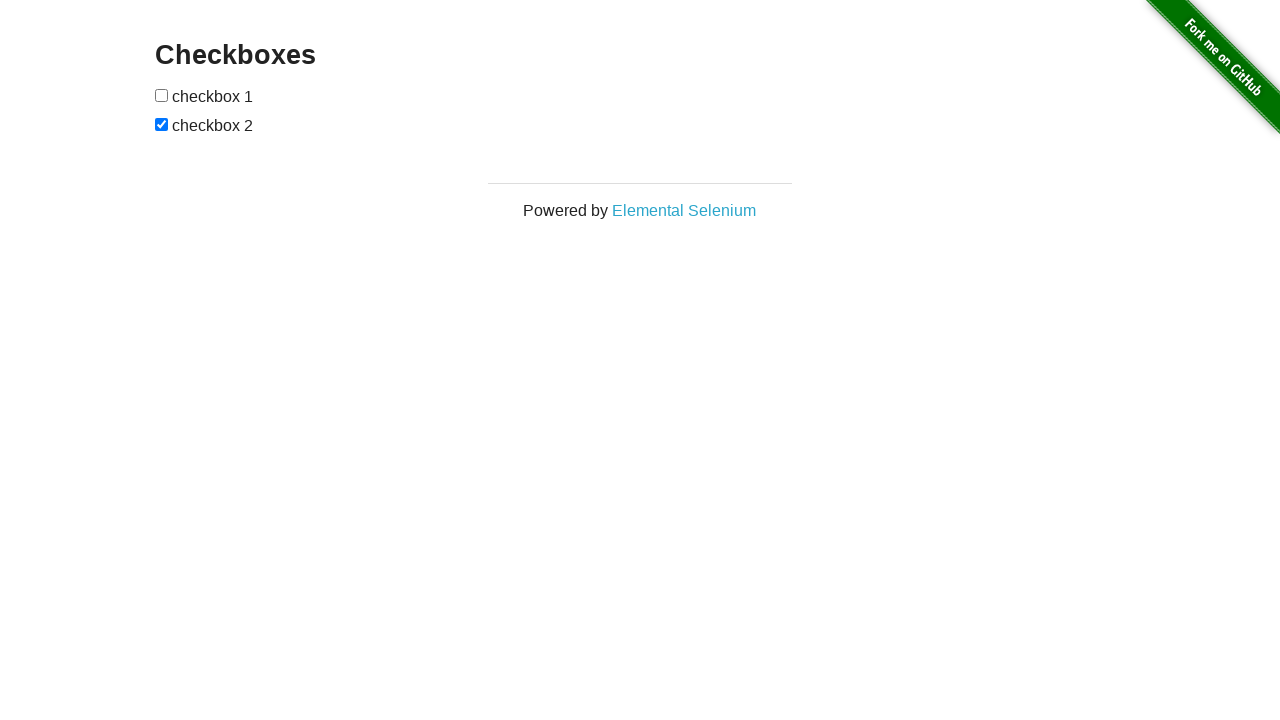

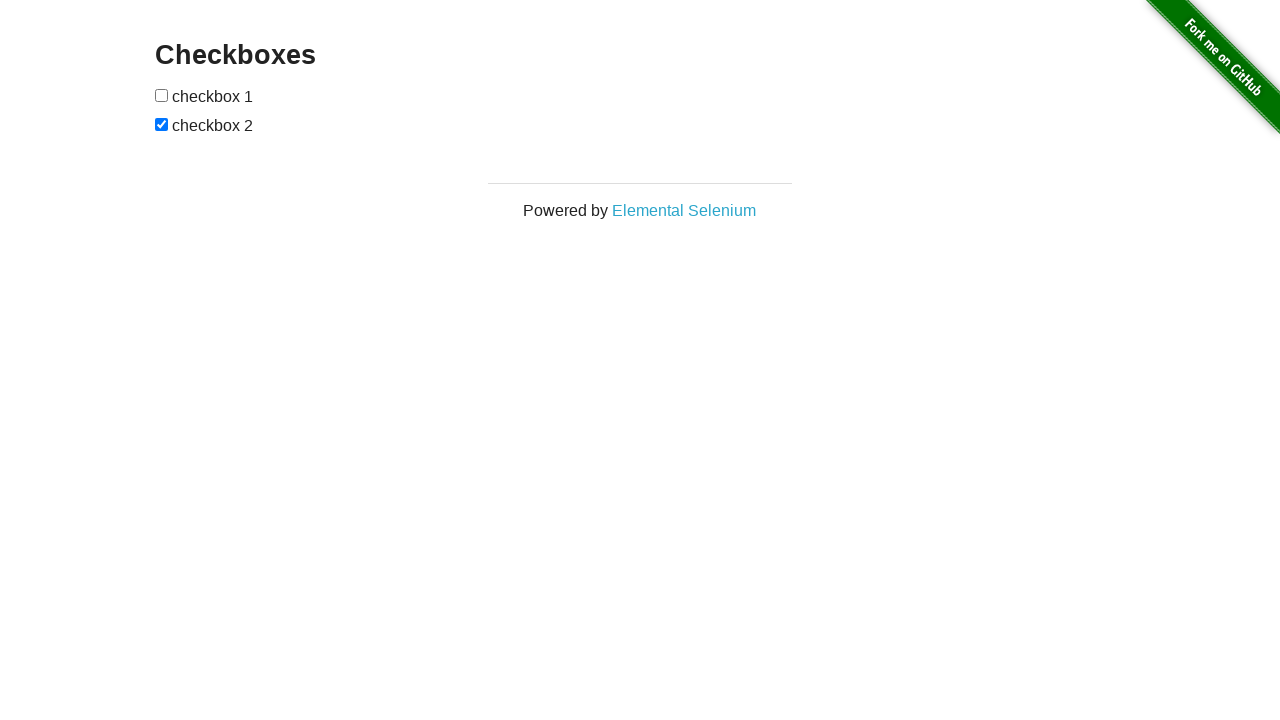